Tests the FAQ dropdown expansion functionality by clicking on each FAQ item to expand it

Starting URL: https://www.thenanoexperience.com/faq

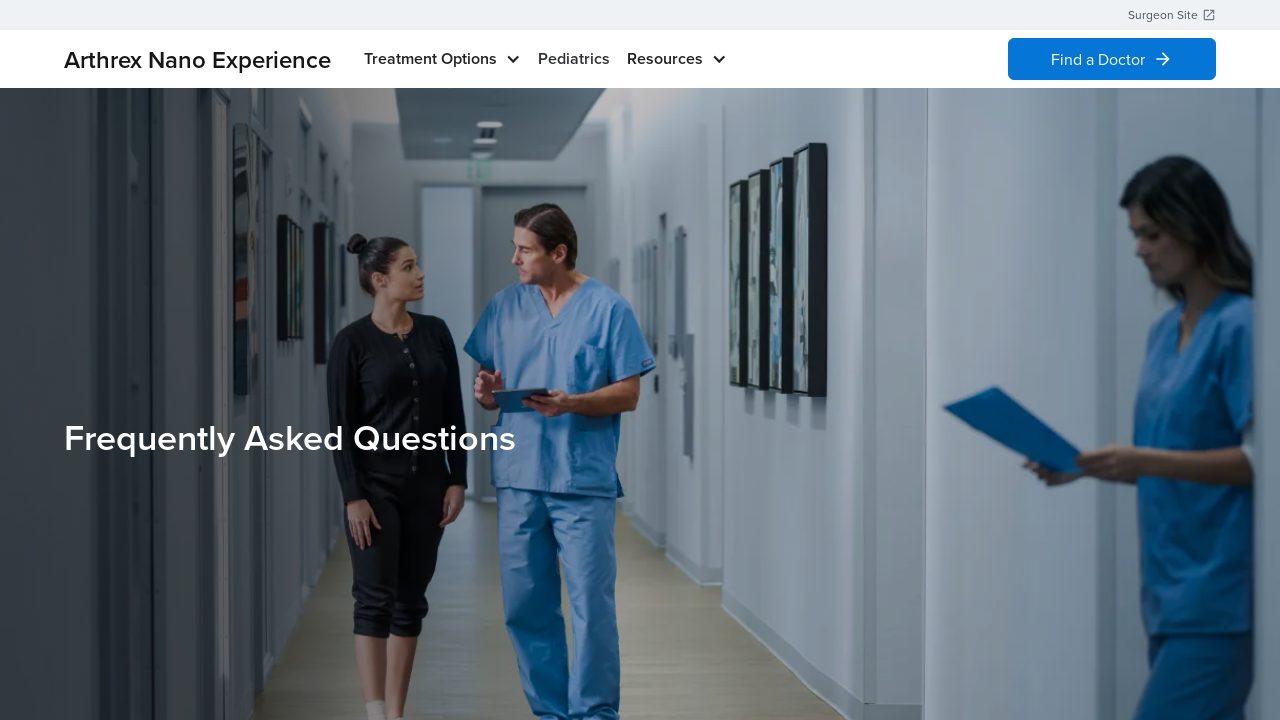

Scrolled to FAQ section
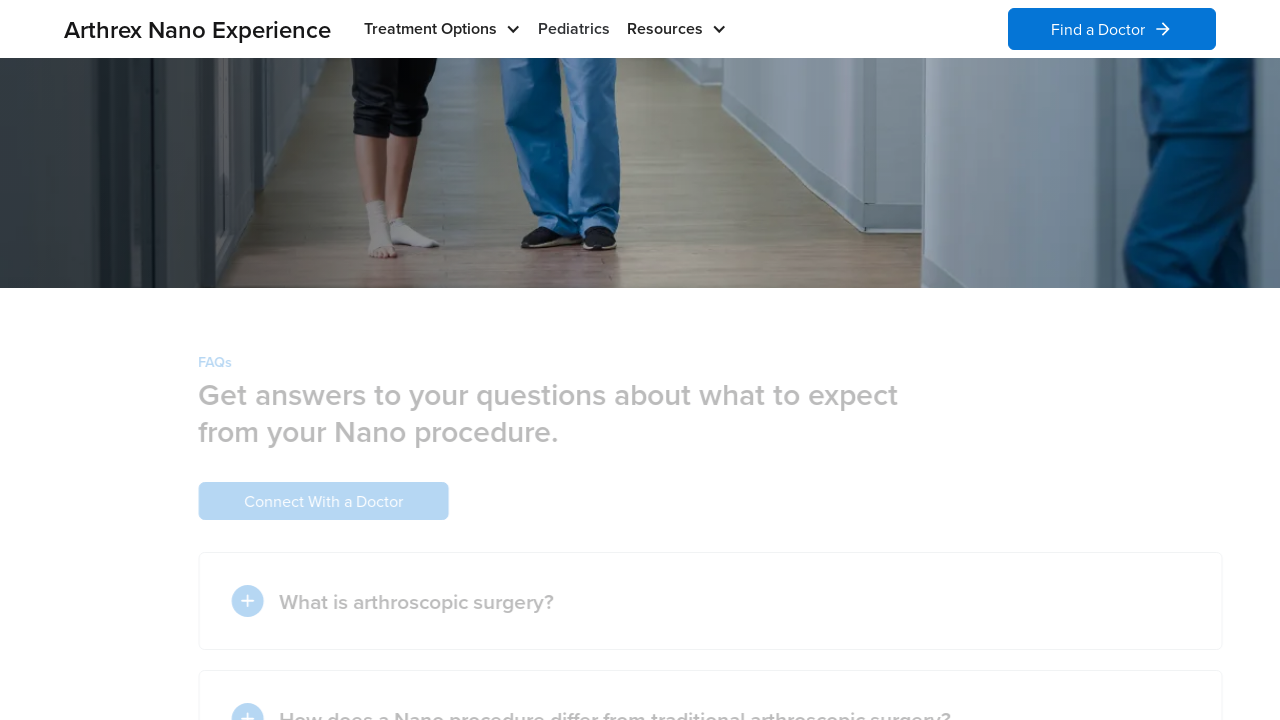

Waited for scroll animation to complete
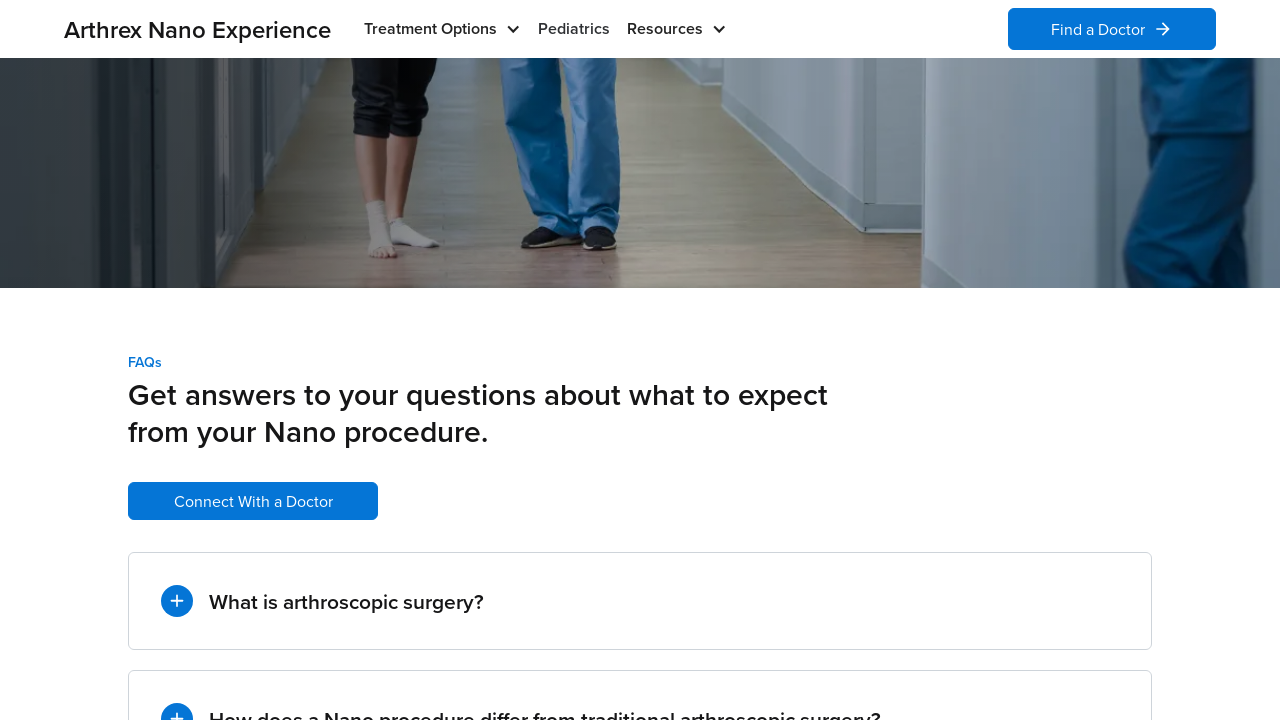

Expanded 'What is arthroscopic surgery?' dropdown at (177, 601) on xpath=//*[@id="w-dropdown-toggle-5"]/div/img[2]
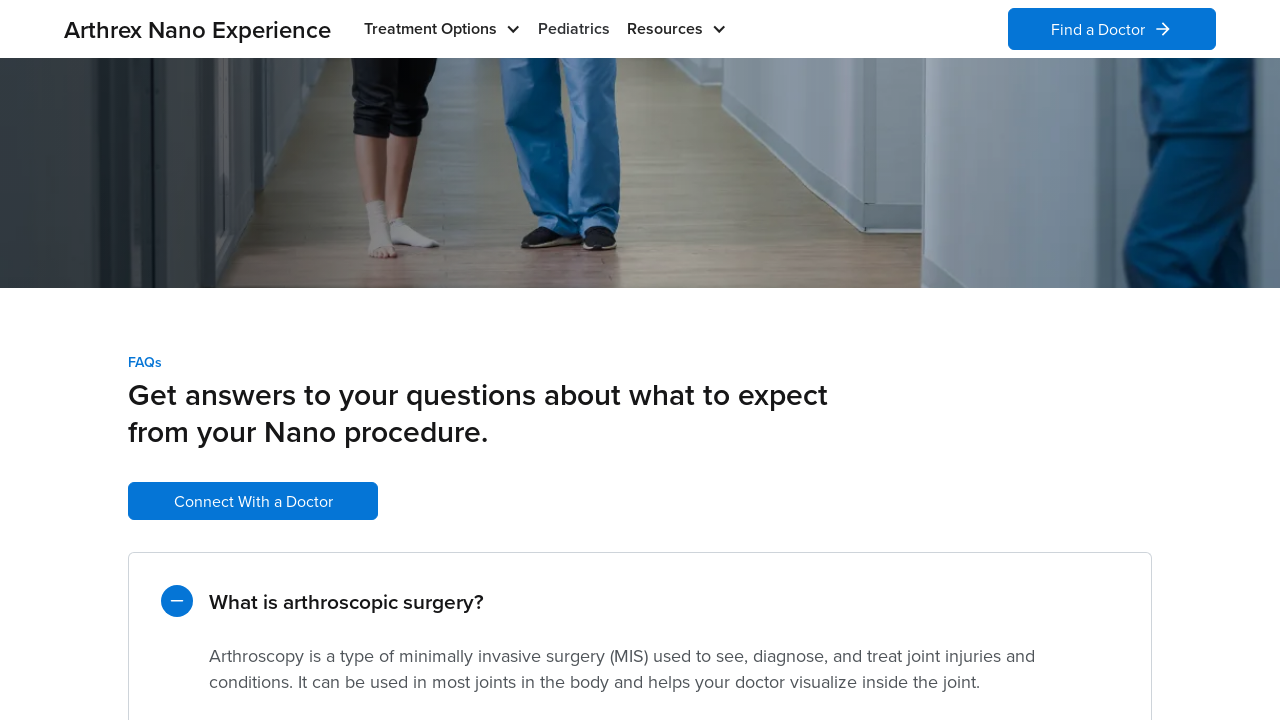

Waited for dropdown expansion animation
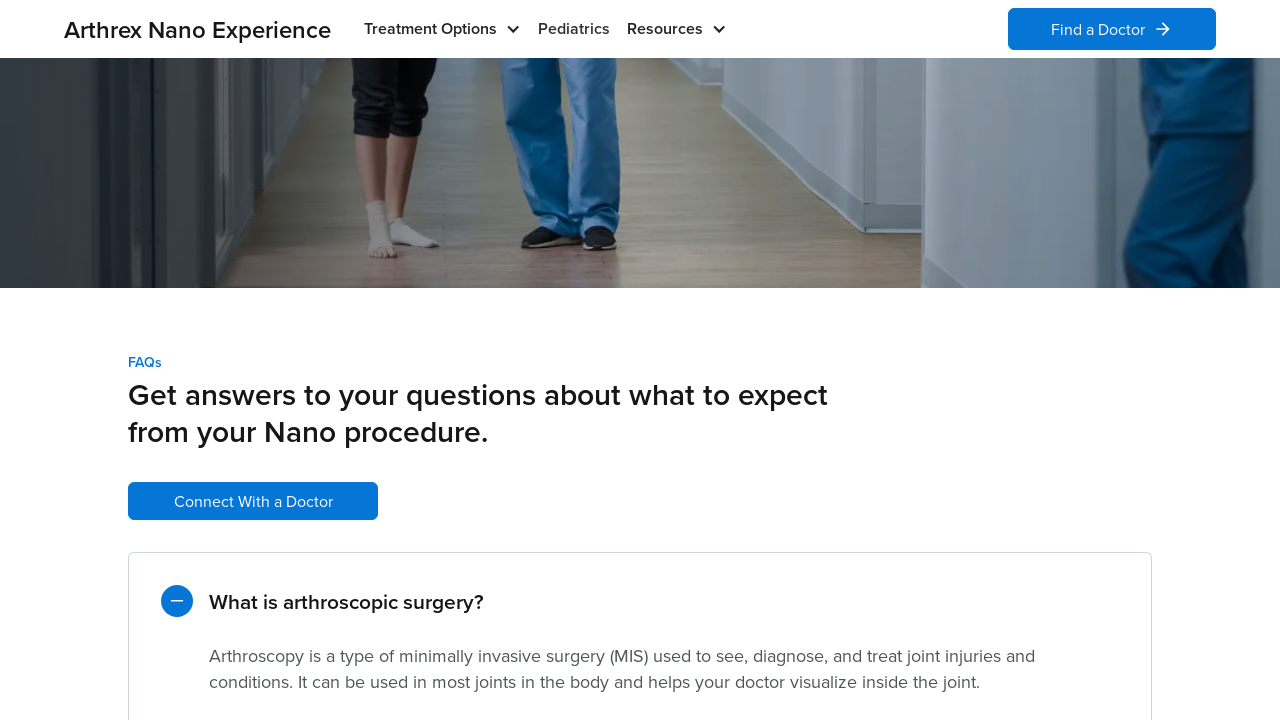

Expanded 'How does a Nano procedure differ from traditional arthroscopic surgery?' dropdown at (177, 360) on xpath=//*[@id="w-dropdown-toggle-6"]/div/img[2]
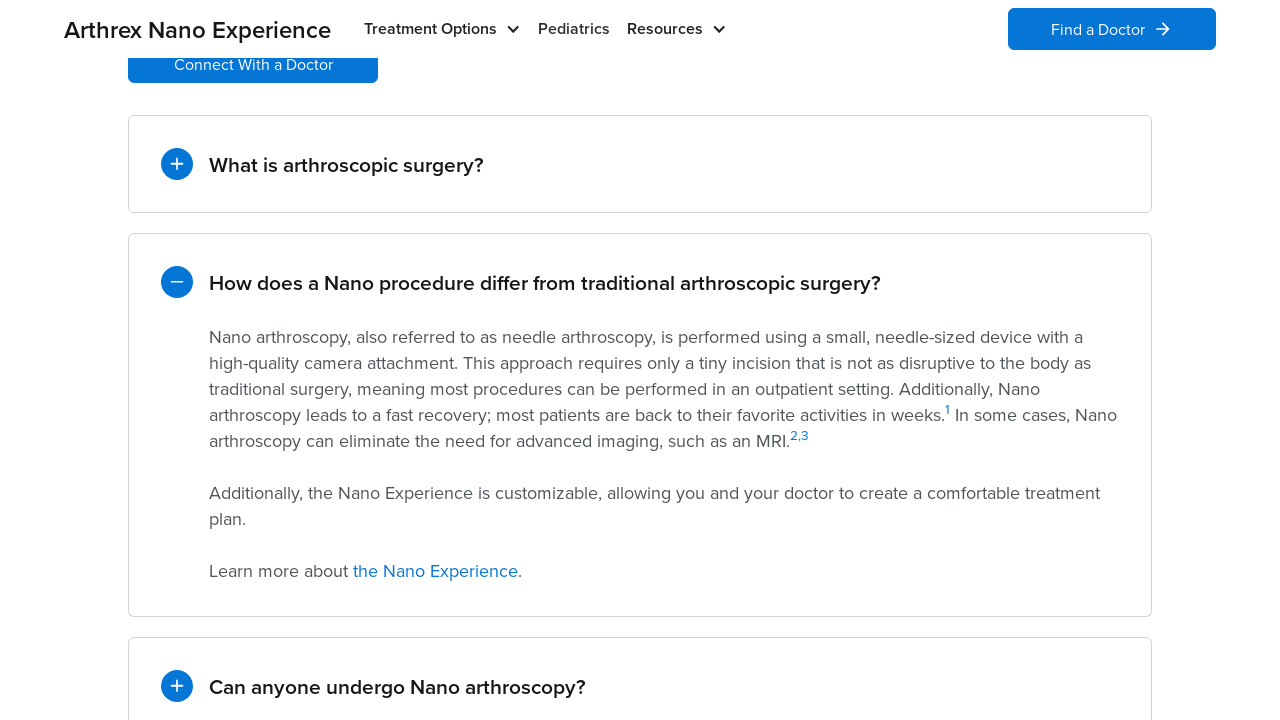

Waited for dropdown expansion animation
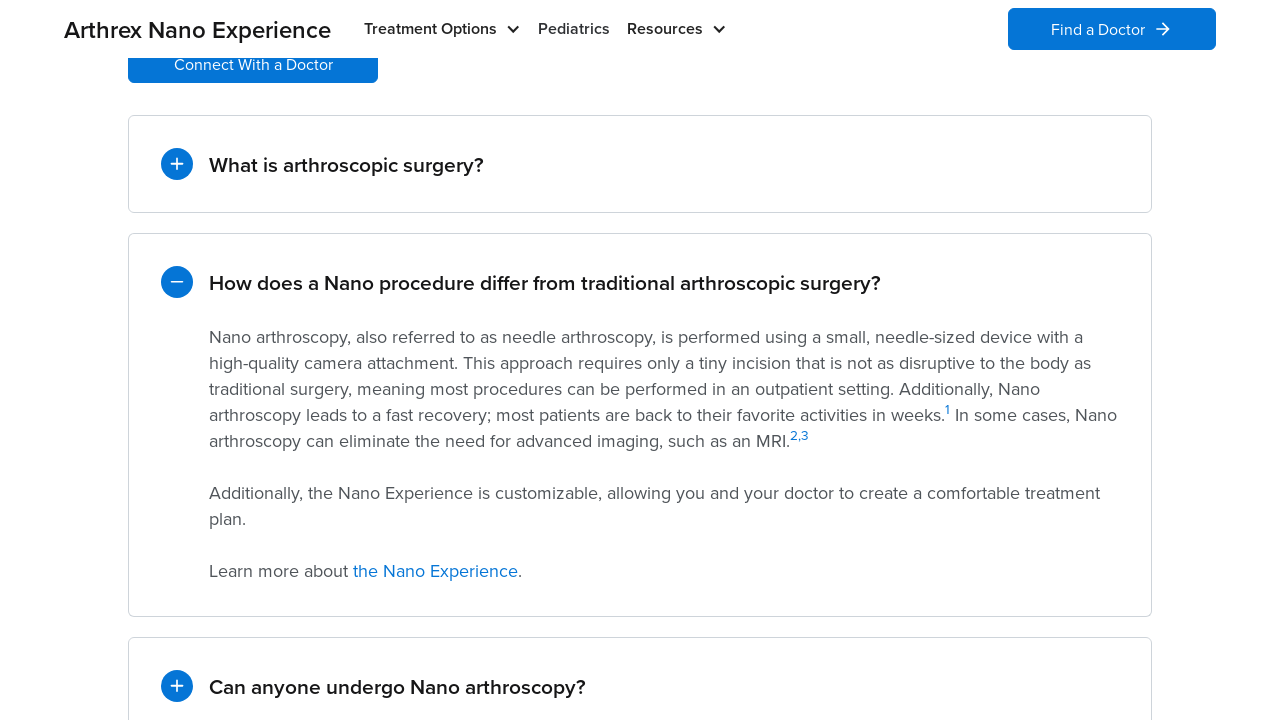

Expanded 'Can anyone undergo Nano arthroscopy?' dropdown at (177, 686) on xpath=//*[@id="w-dropdown-toggle-7"]/div/img[2]
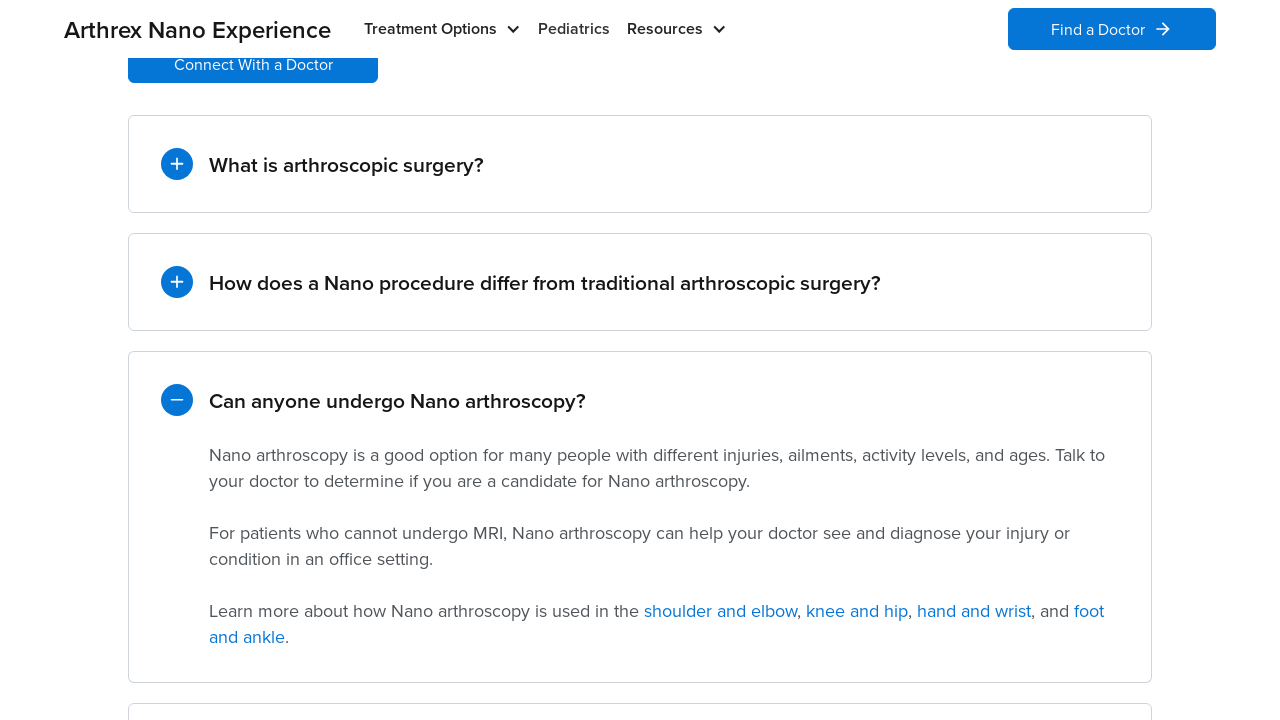

Waited for dropdown expansion animation
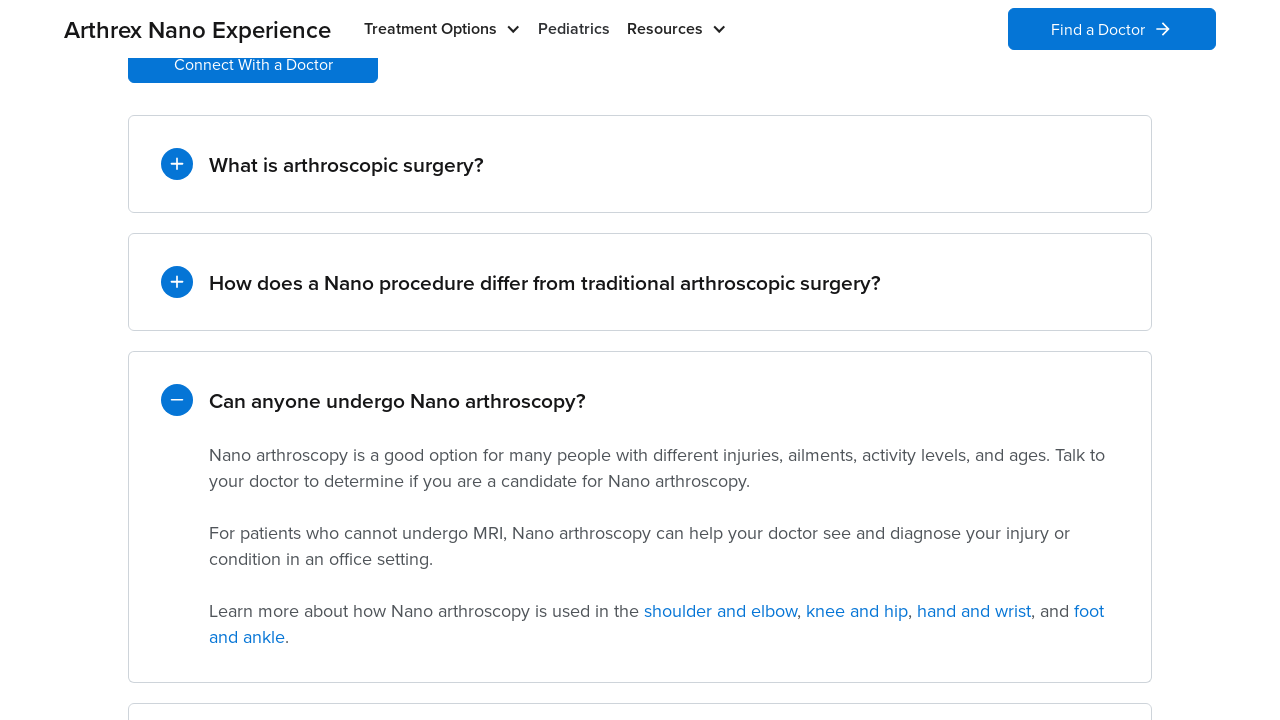

Expanded 'What are the benefits of Nano arthroscopy over other types of surgery?' dropdown at (177, 360) on xpath=//*[@id="w-dropdown-toggle-8"]/div/img[2]
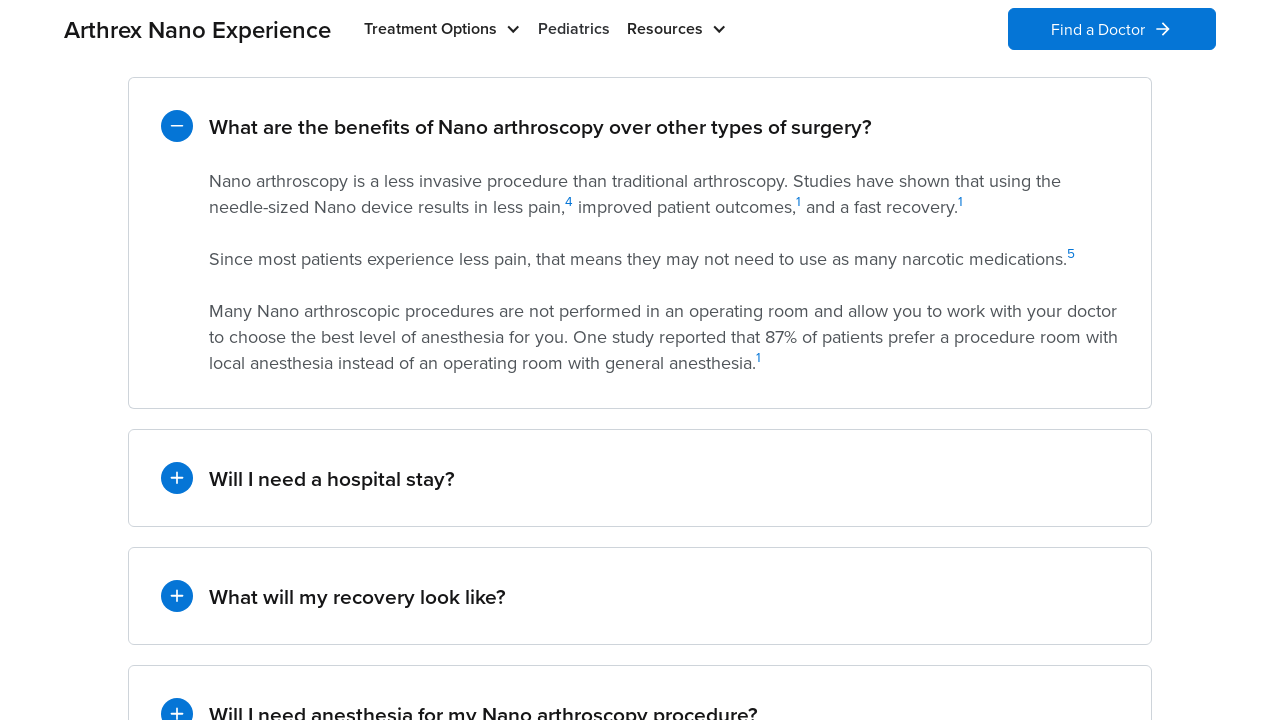

Waited for dropdown expansion animation
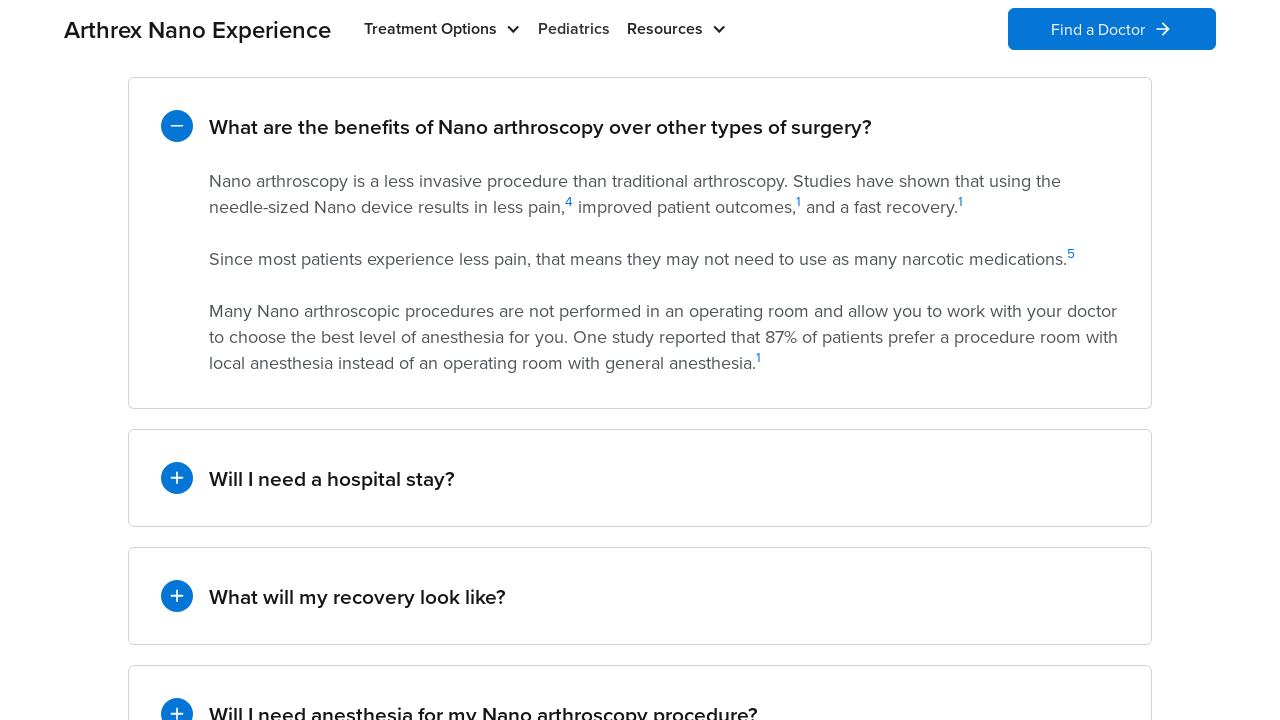

Expanded 'Will I need a hospital stay?' dropdown at (177, 478) on xpath=//*[@id="w-dropdown-toggle-9"]/div/img[2]
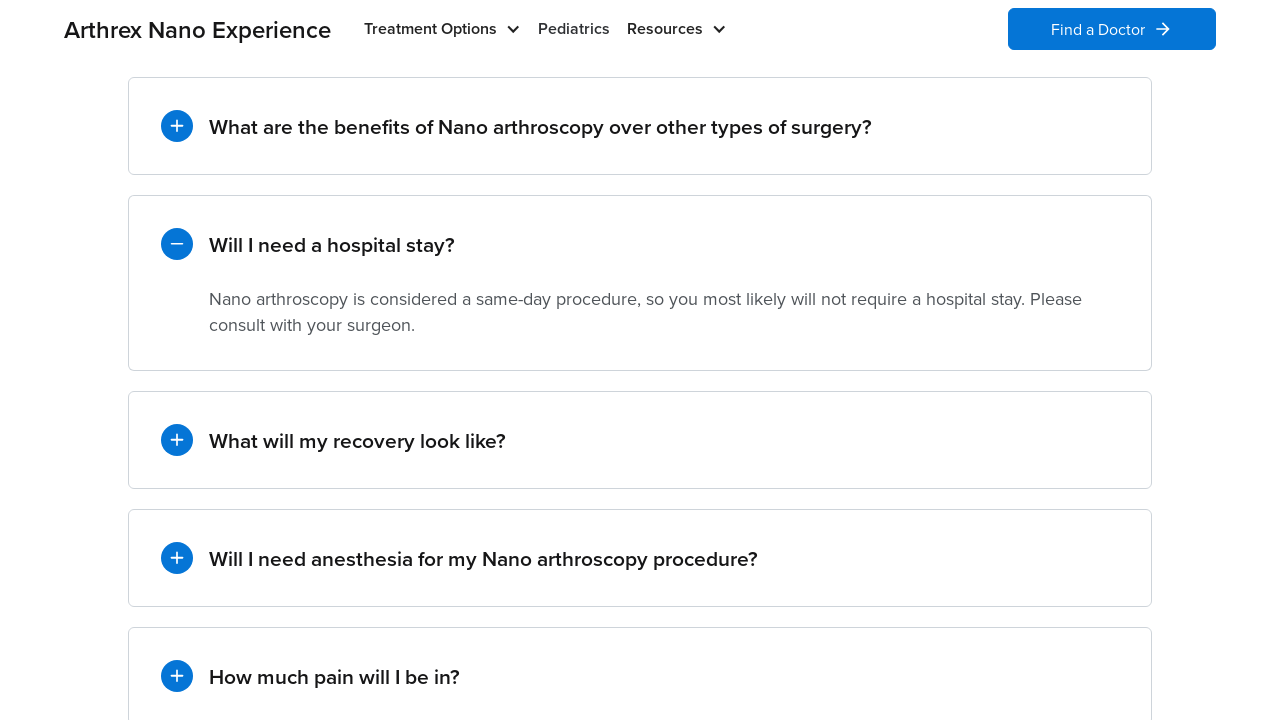

Waited for dropdown expansion animation
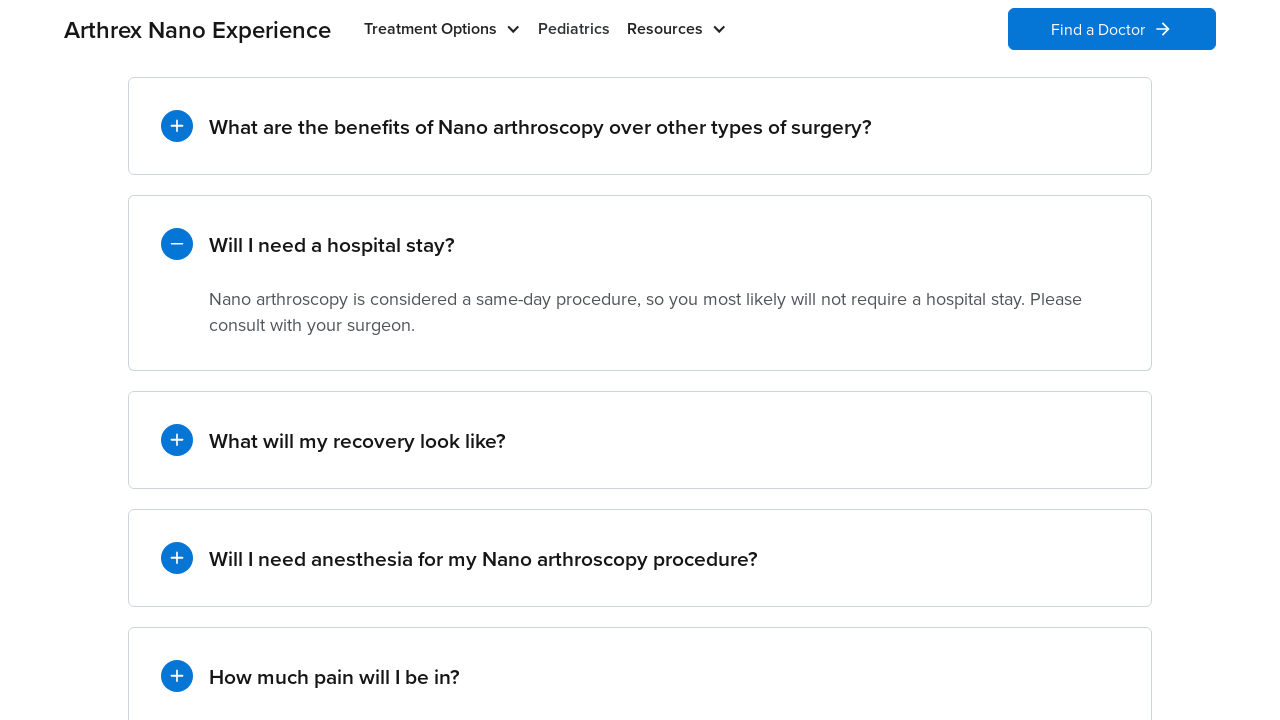

Expanded 'What will my recovery look like?' dropdown at (177, 440) on xpath=//*[@id="w-dropdown-toggle-10"]/div/img[2]
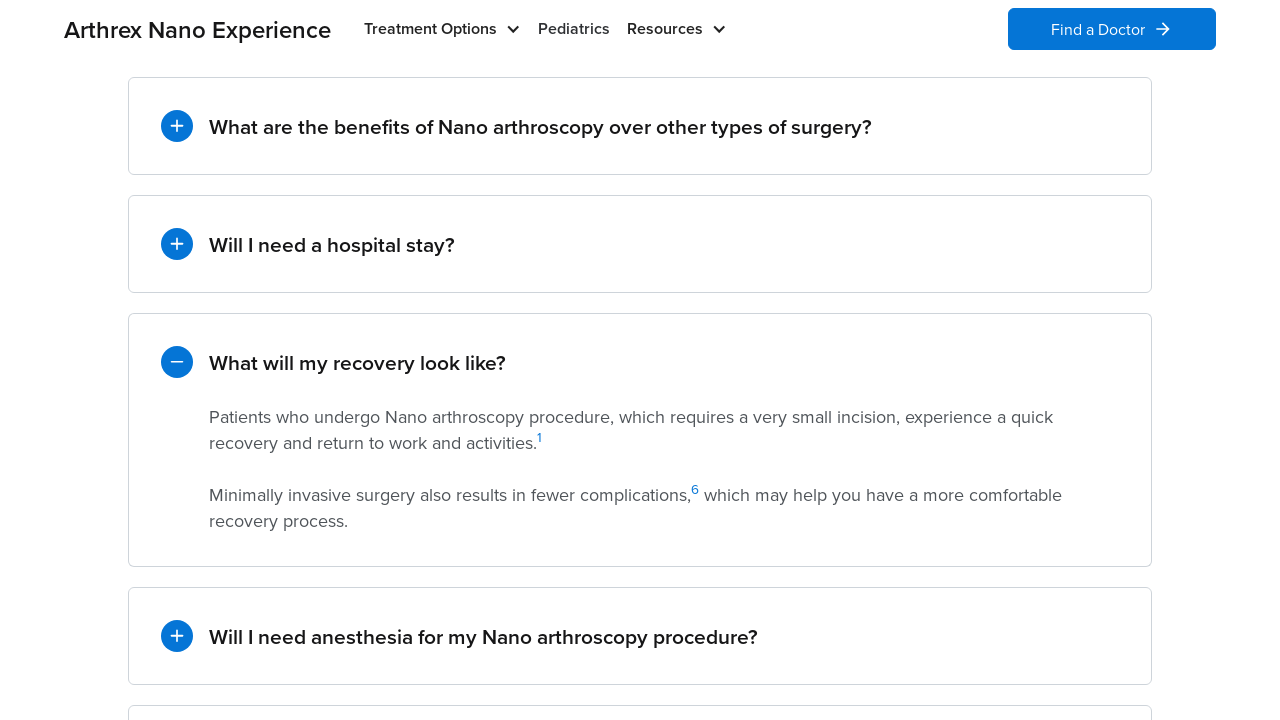

Waited for dropdown expansion animation
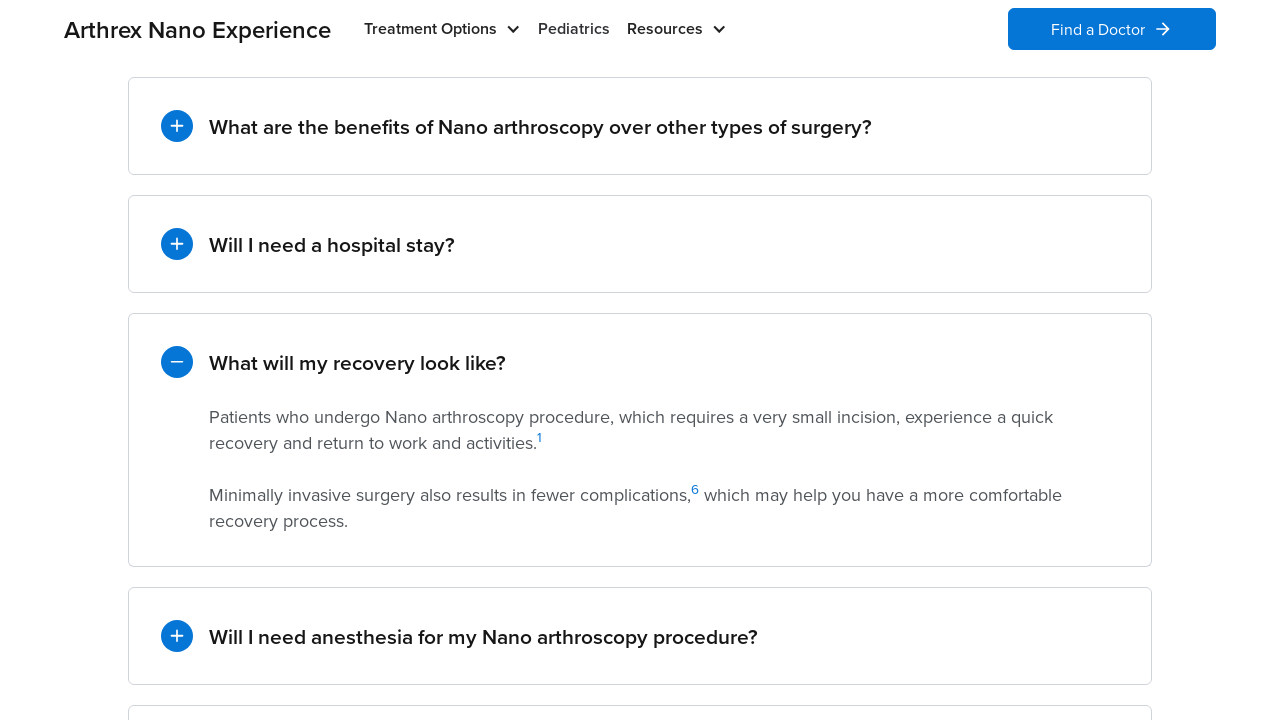

Expanded 'Will I need anesthesia for my Nano arthroscopy procedure?' dropdown at (177, 636) on xpath=//*[@id="w-dropdown-toggle-11"]/div/img[2]
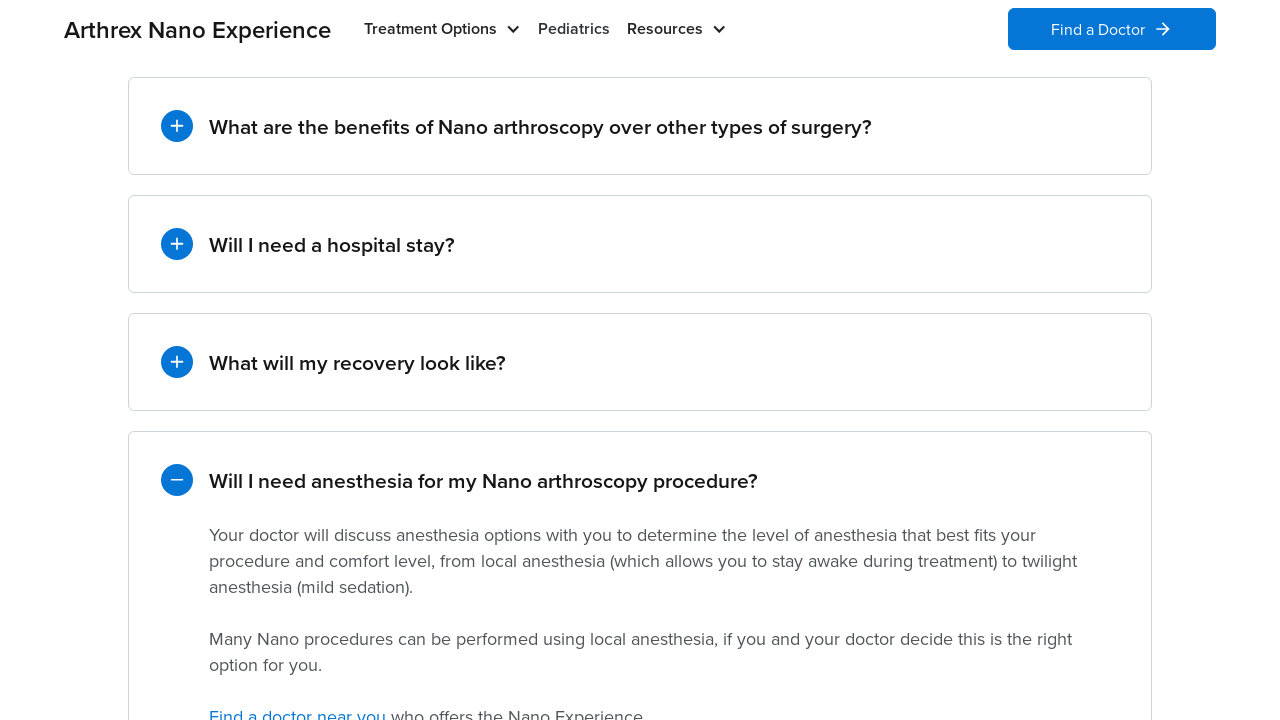

Waited for dropdown expansion animation
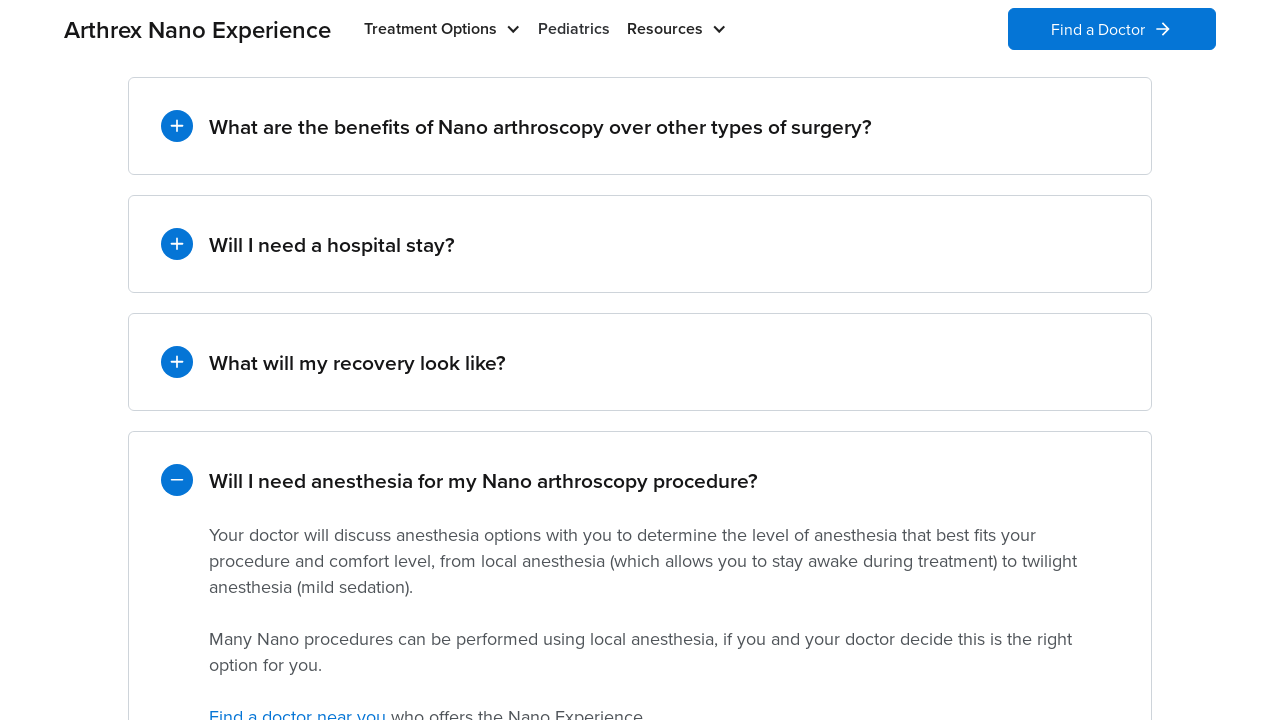

Expanded 'How much pain will I be in?' dropdown at (177, 360) on xpath=//*[@id="w-dropdown-toggle-12"]/div/img[2]
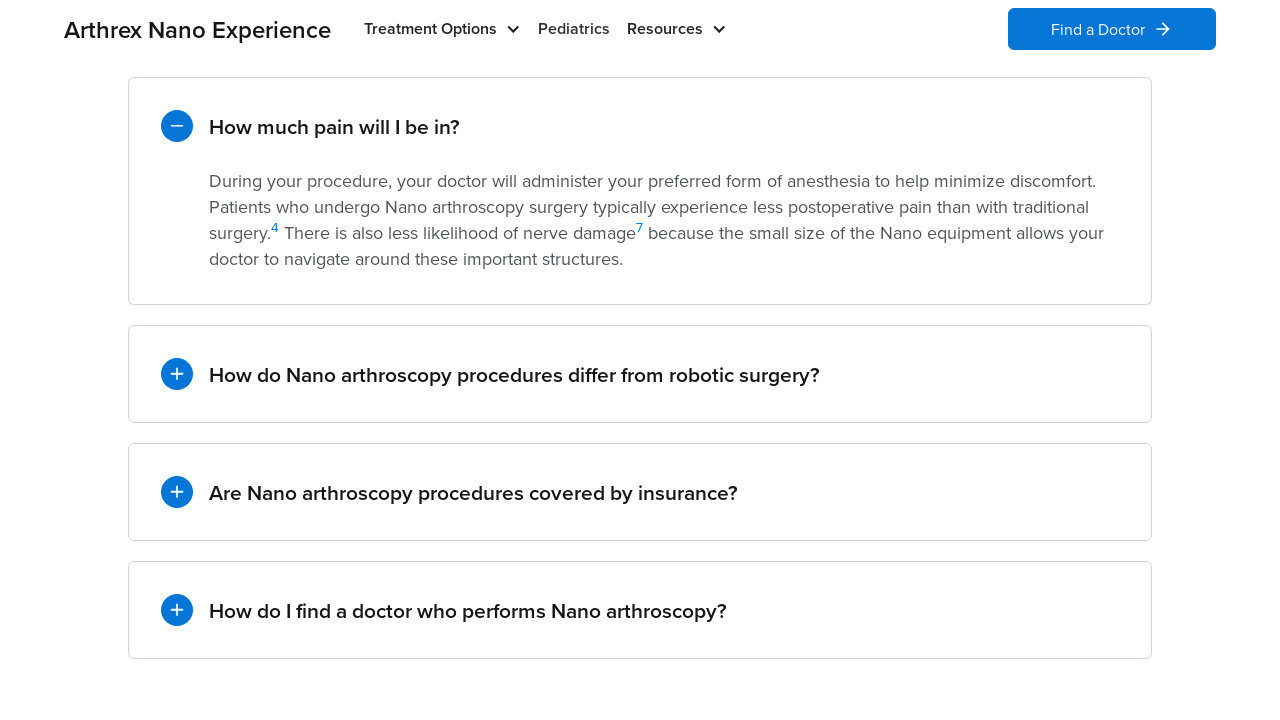

Waited for dropdown expansion animation
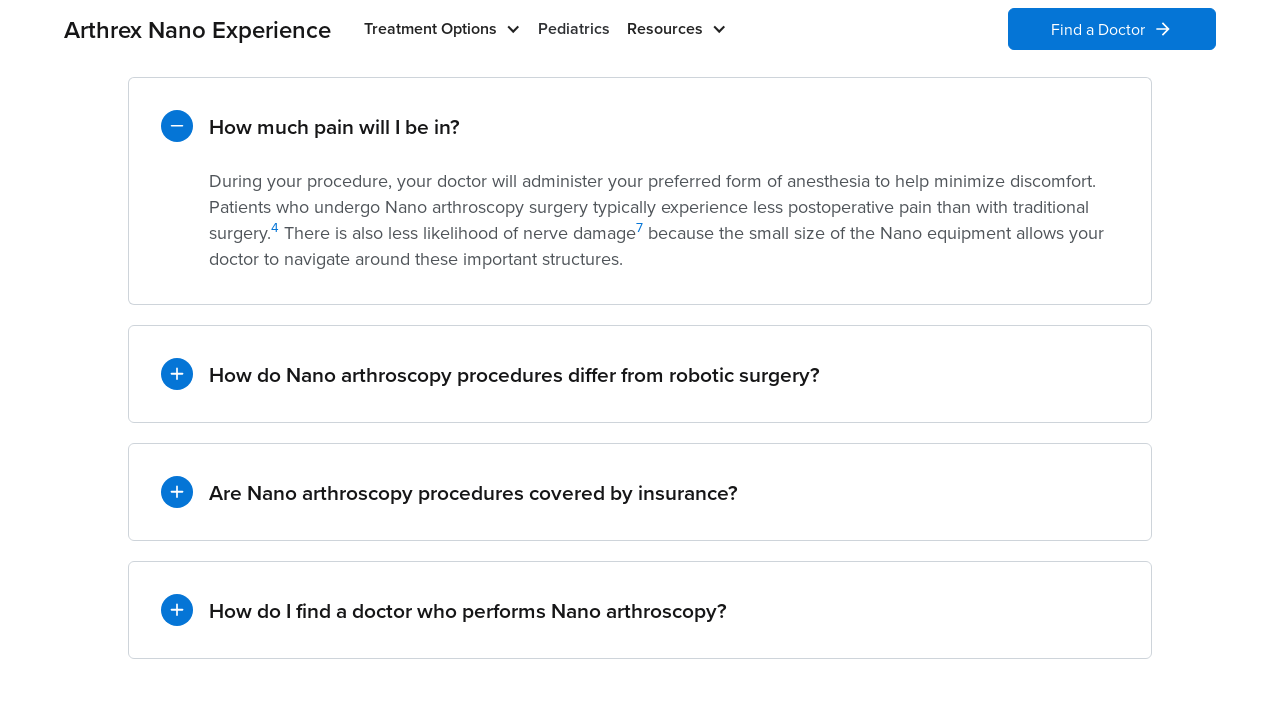

Expanded 'How do Nano arthroscopy procedures differ from robotic surgery?' dropdown at (177, 374) on xpath=//*[@id="w-dropdown-toggle-13"]/div/img[2]
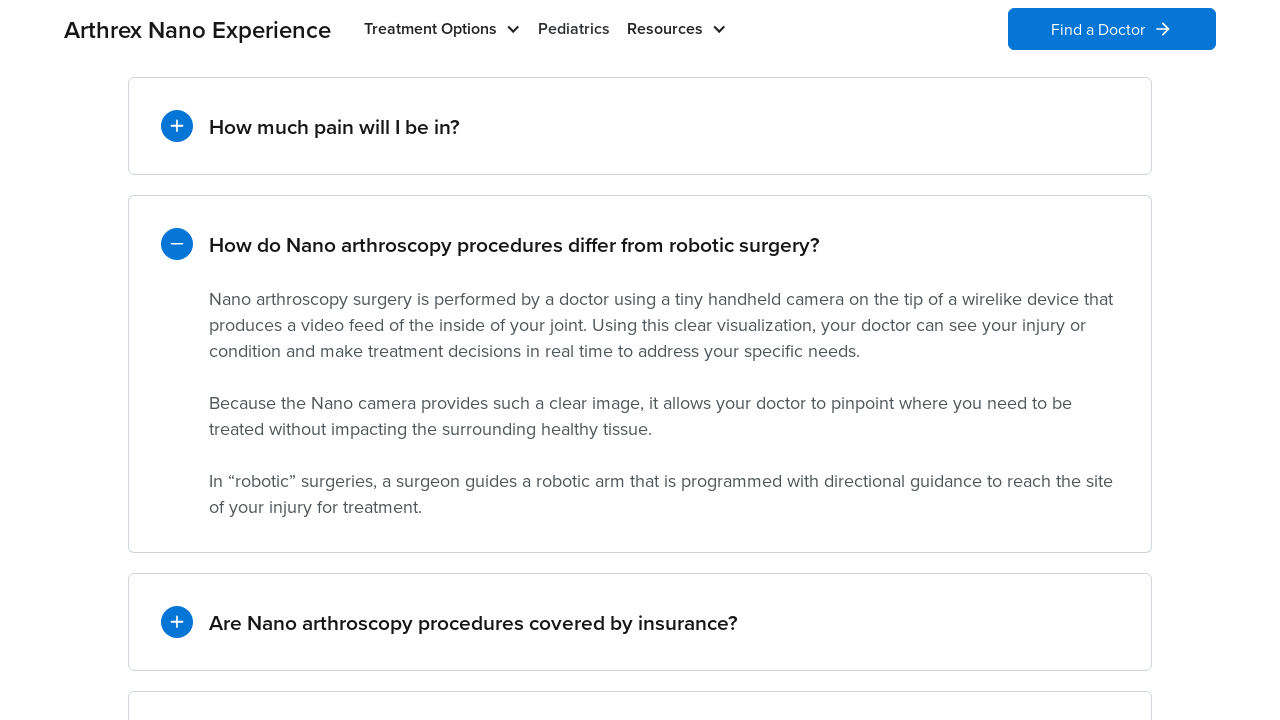

Waited for dropdown expansion animation
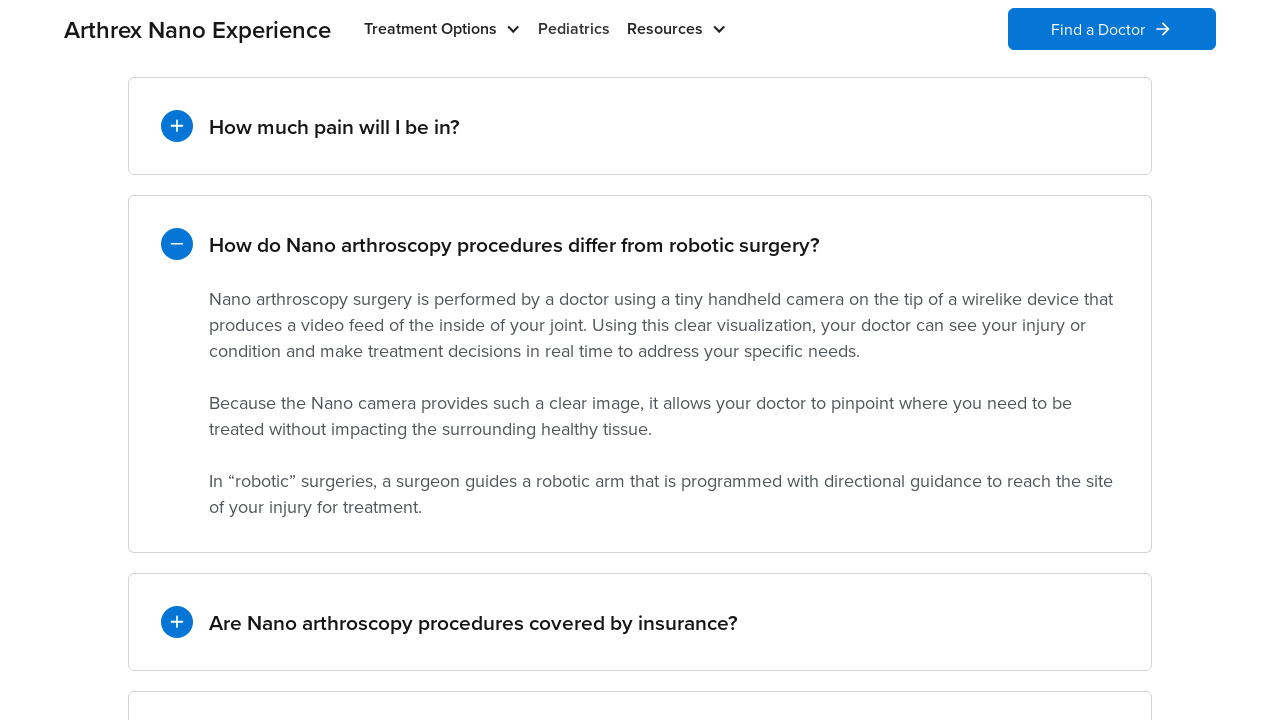

Expanded 'Are Nano arthroscopy procedures covered by insurance?' dropdown at (177, 622) on xpath=//*[@id="w-dropdown-toggle-14"]/div/img[2]
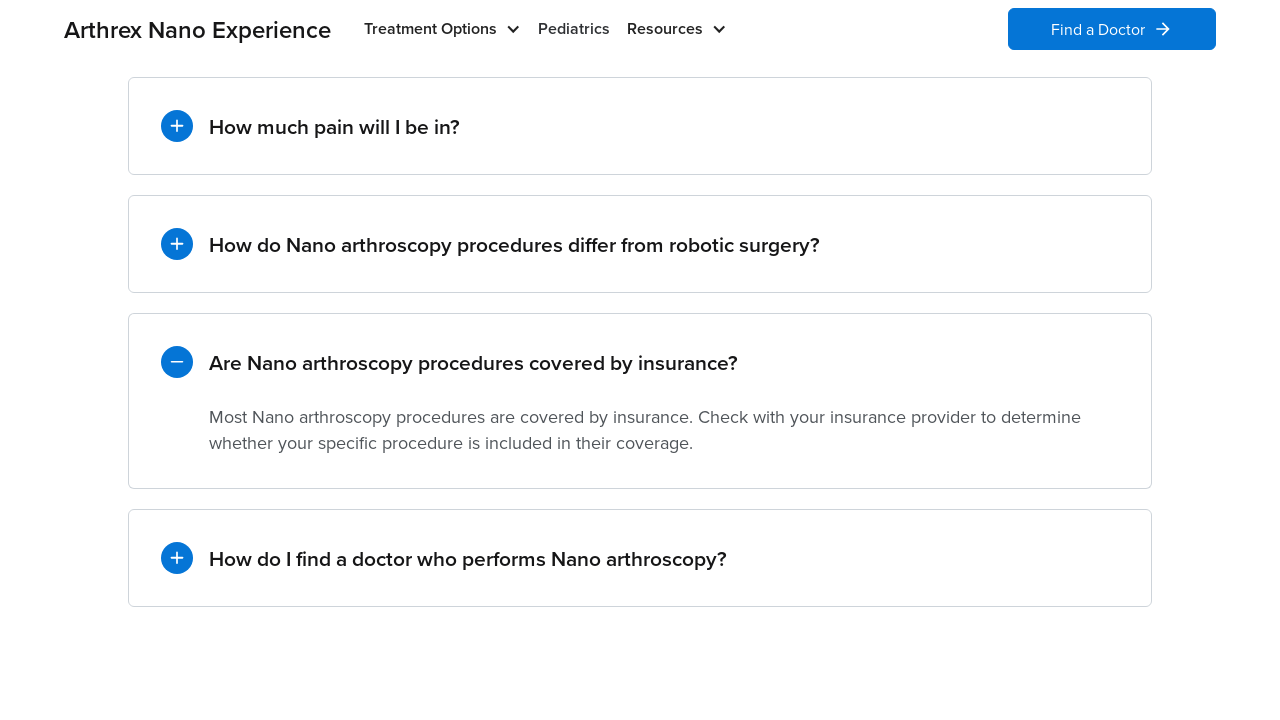

Waited for dropdown expansion animation
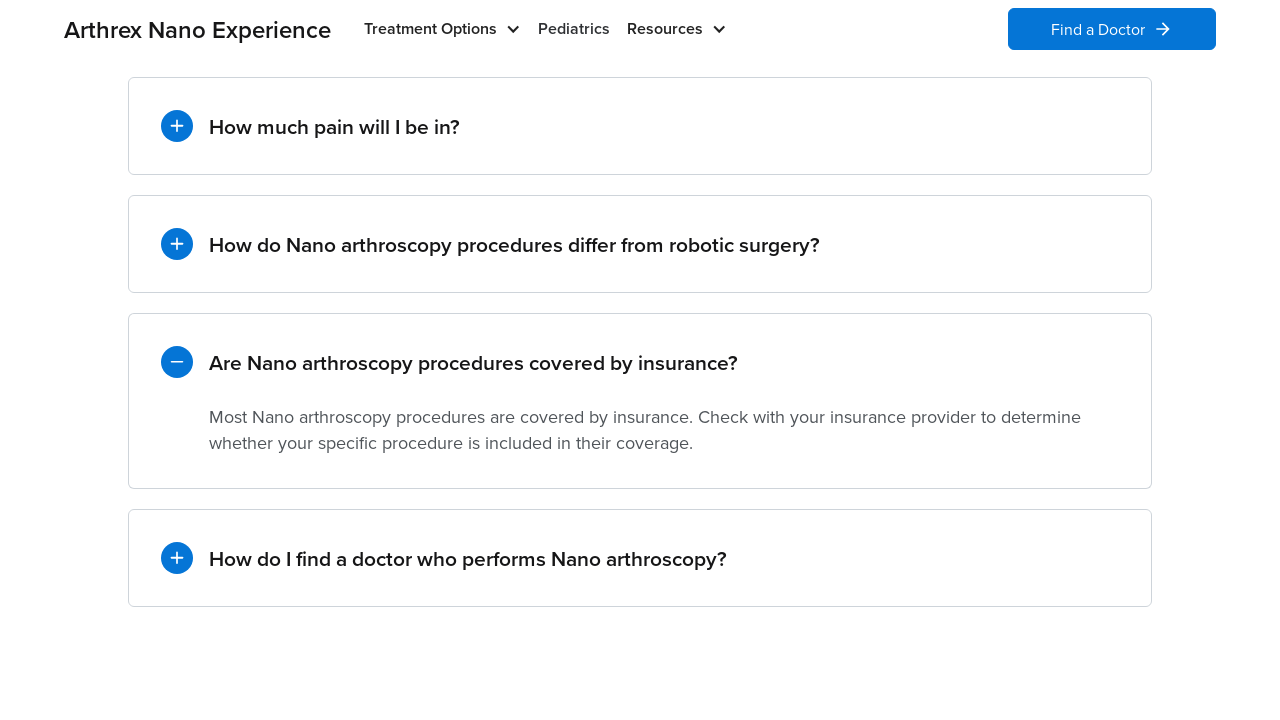

Expanded 'How do I find a doctor who performs arthroscopy?' dropdown at (177, 558) on xpath=//*[@id="w-dropdown-toggle-15"]/div/img[2]
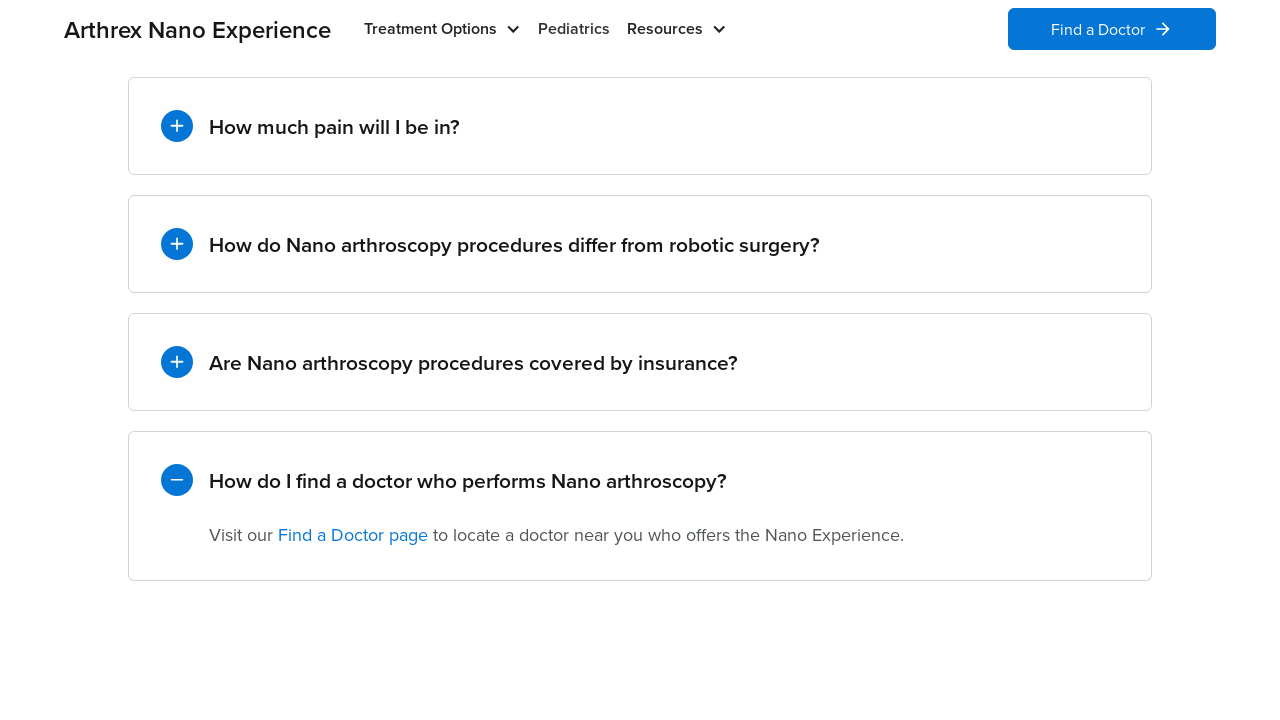

Waited for dropdown expansion animation
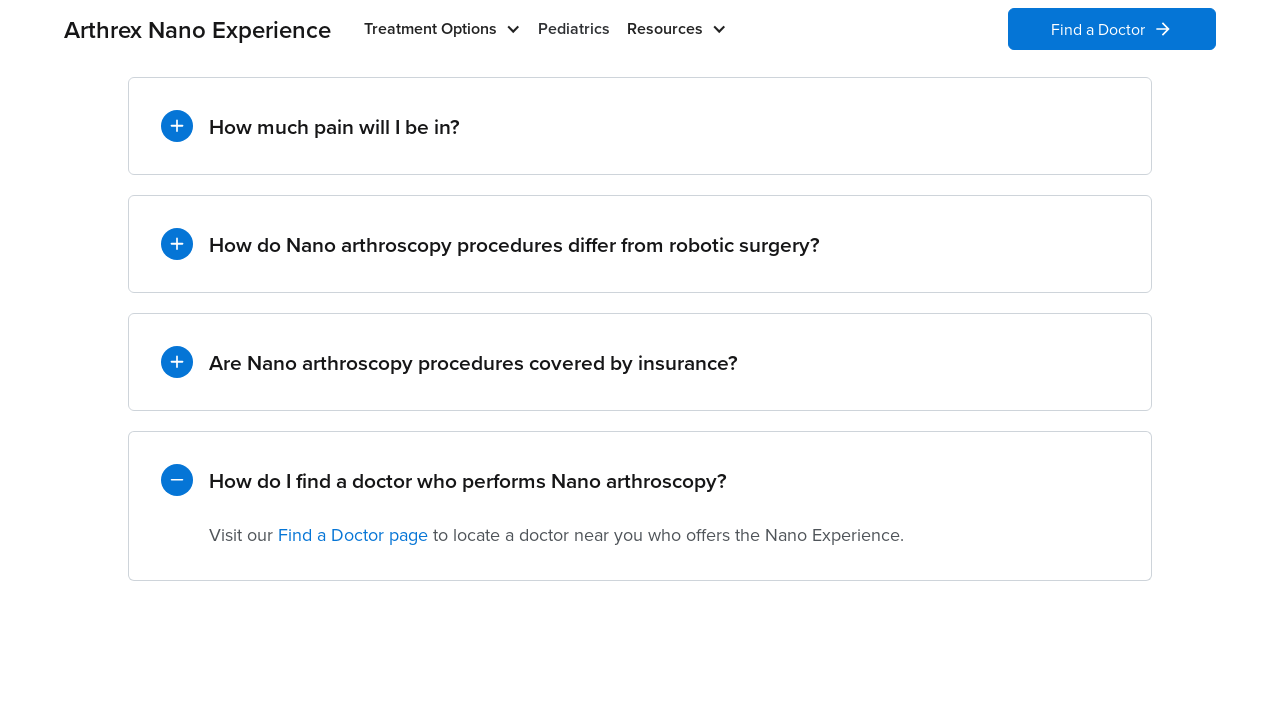

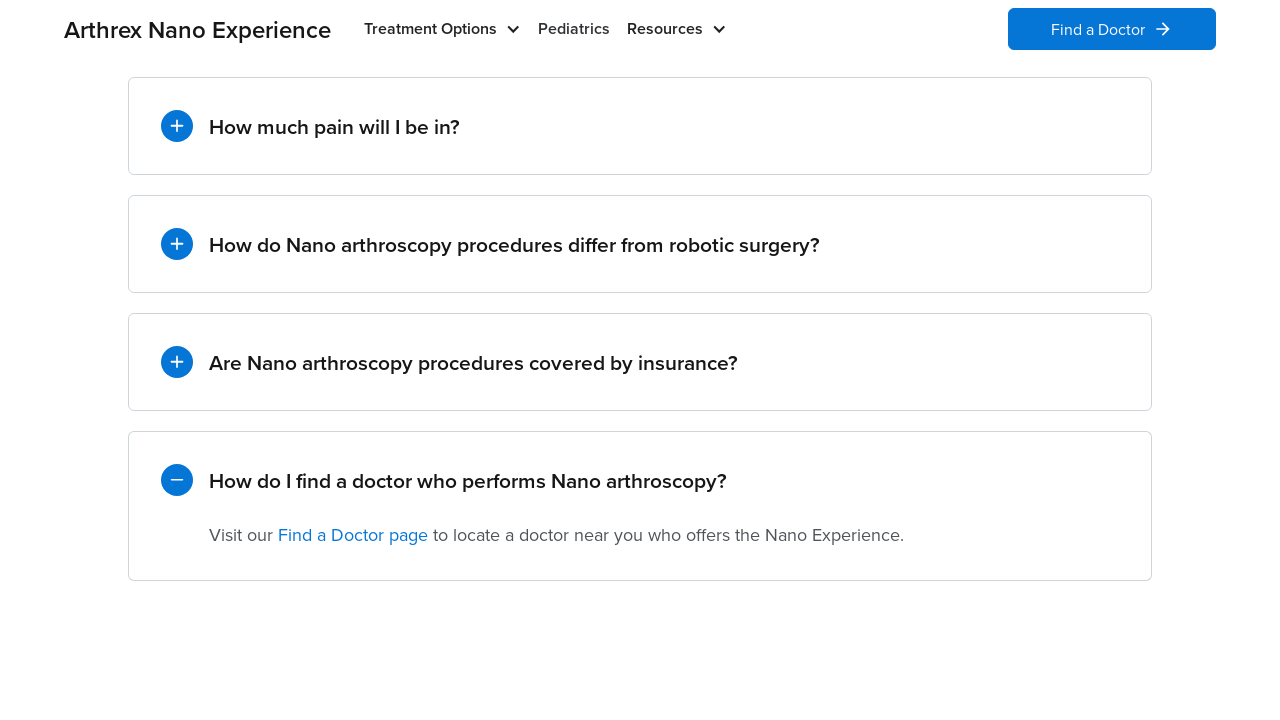